Tests mouse release action after click-and-hold and move operations during drag sequence

Starting URL: https://crossbrowsertesting.github.io/drag-and-drop

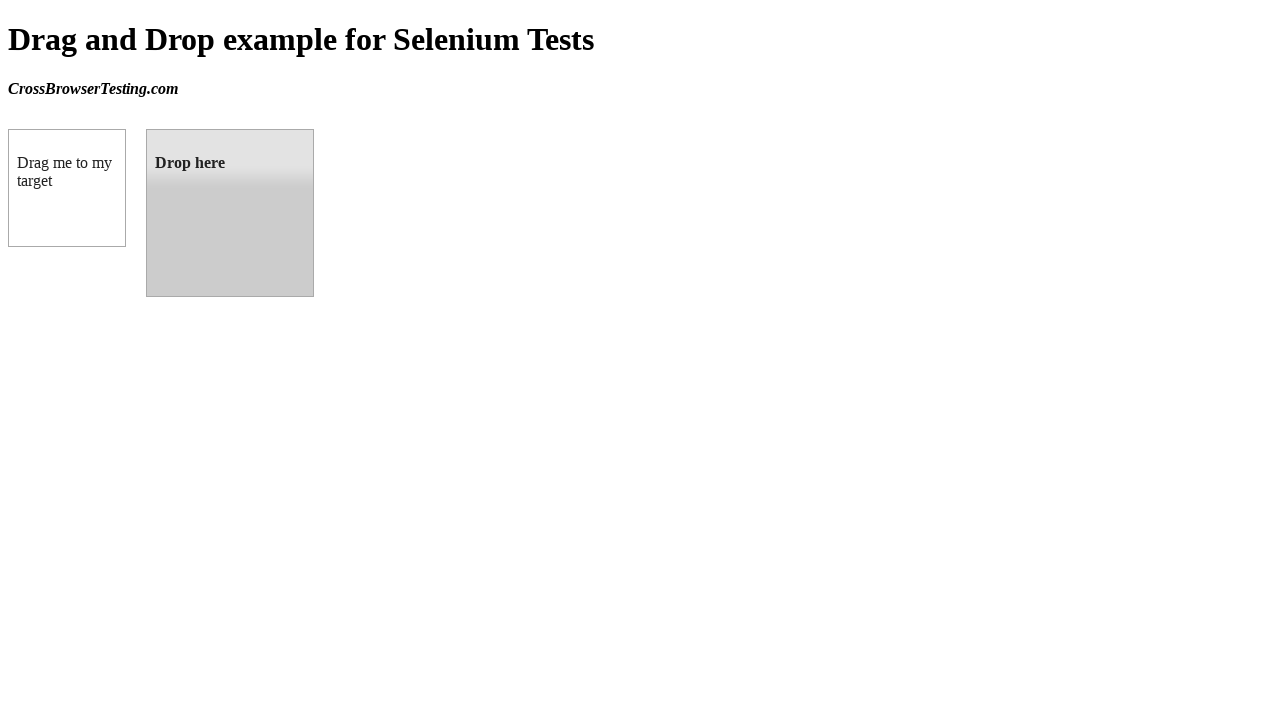

Located draggable source element
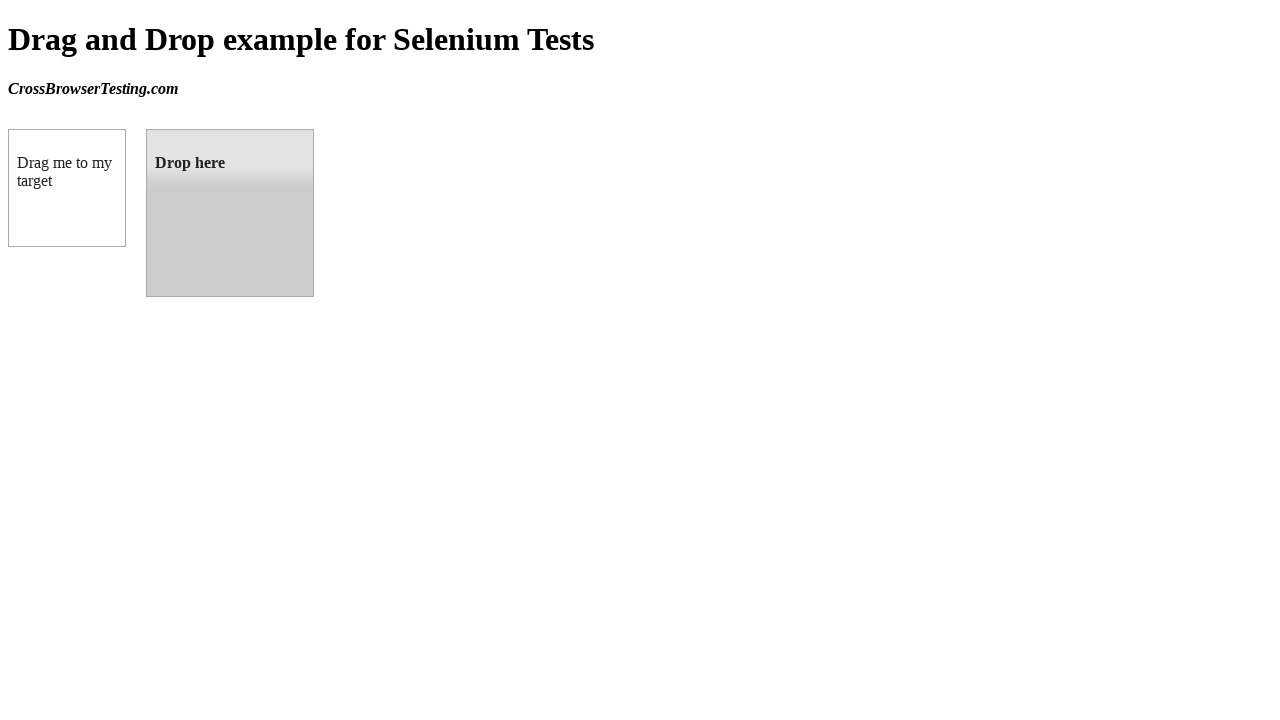

Located droppable target element
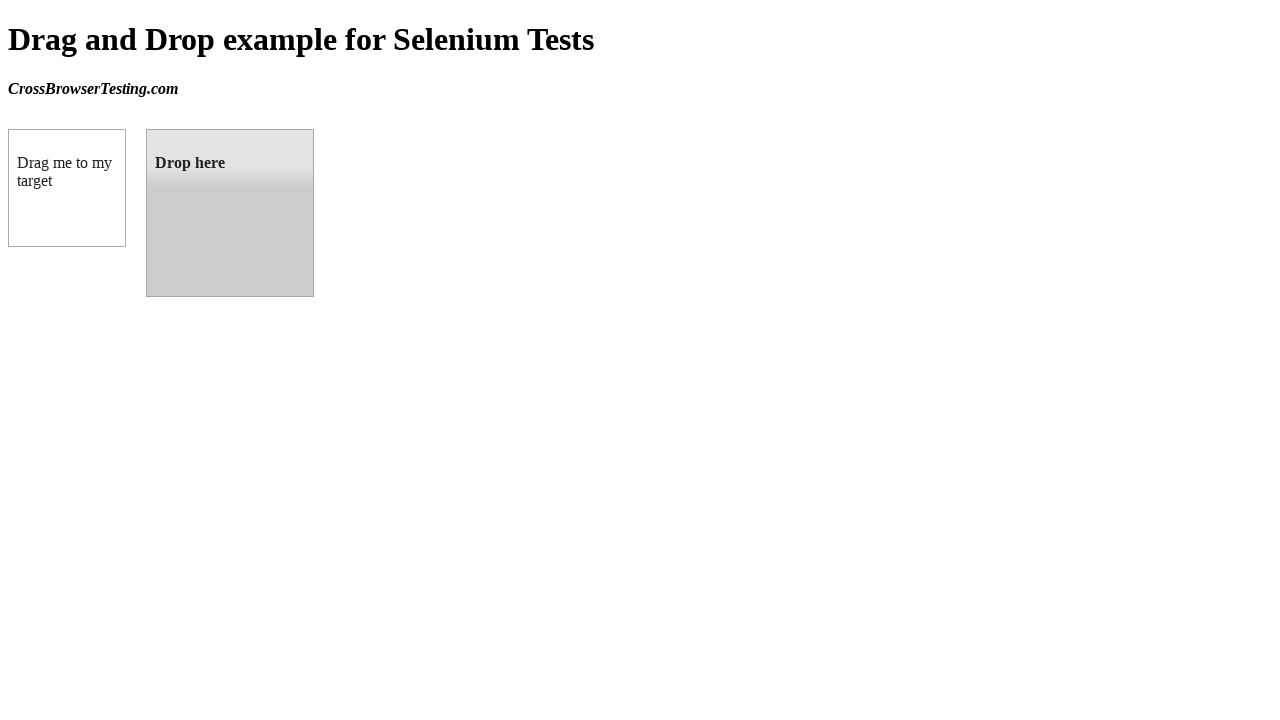

Waited for draggable source element to become visible
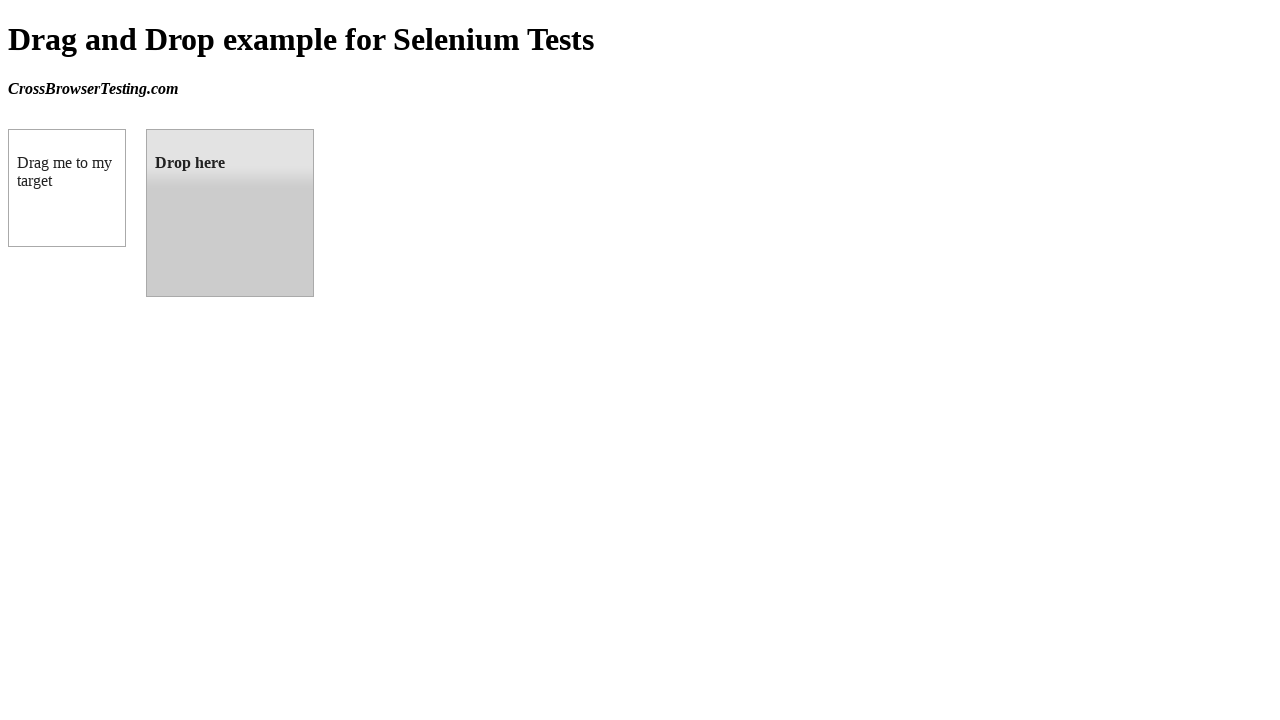

Waited for droppable target element to become visible
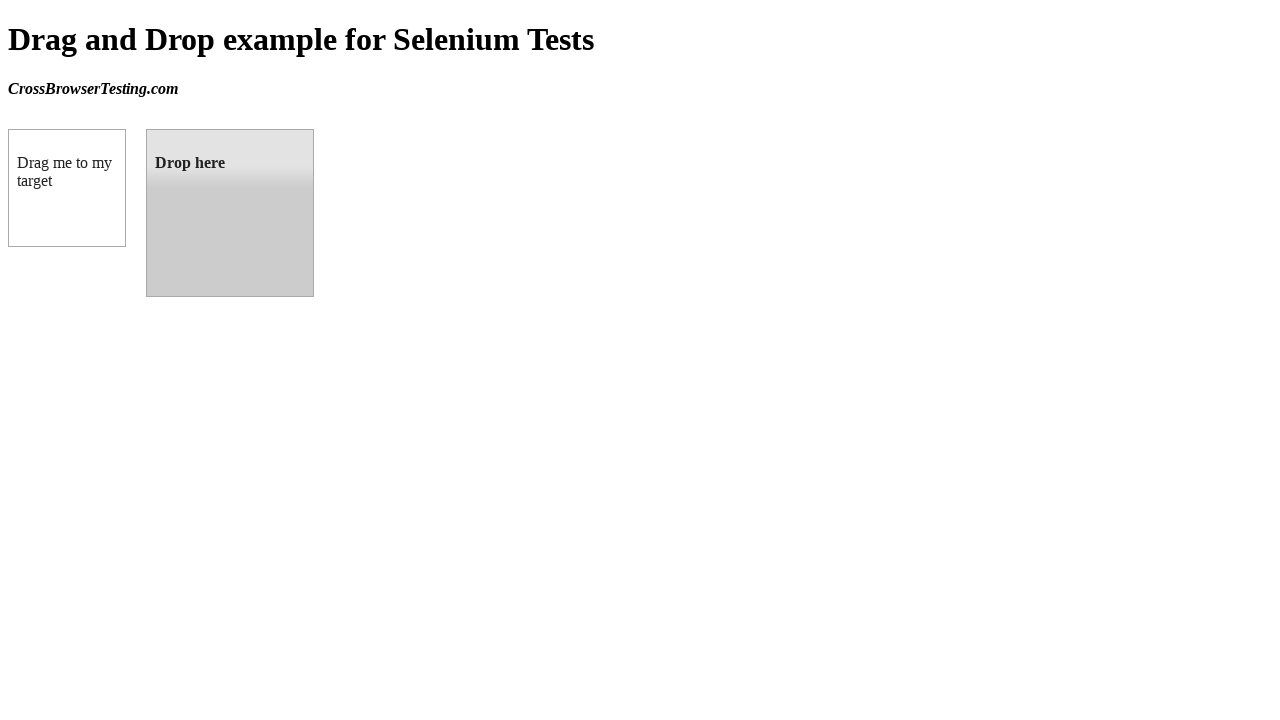

Retrieved bounding box of source element
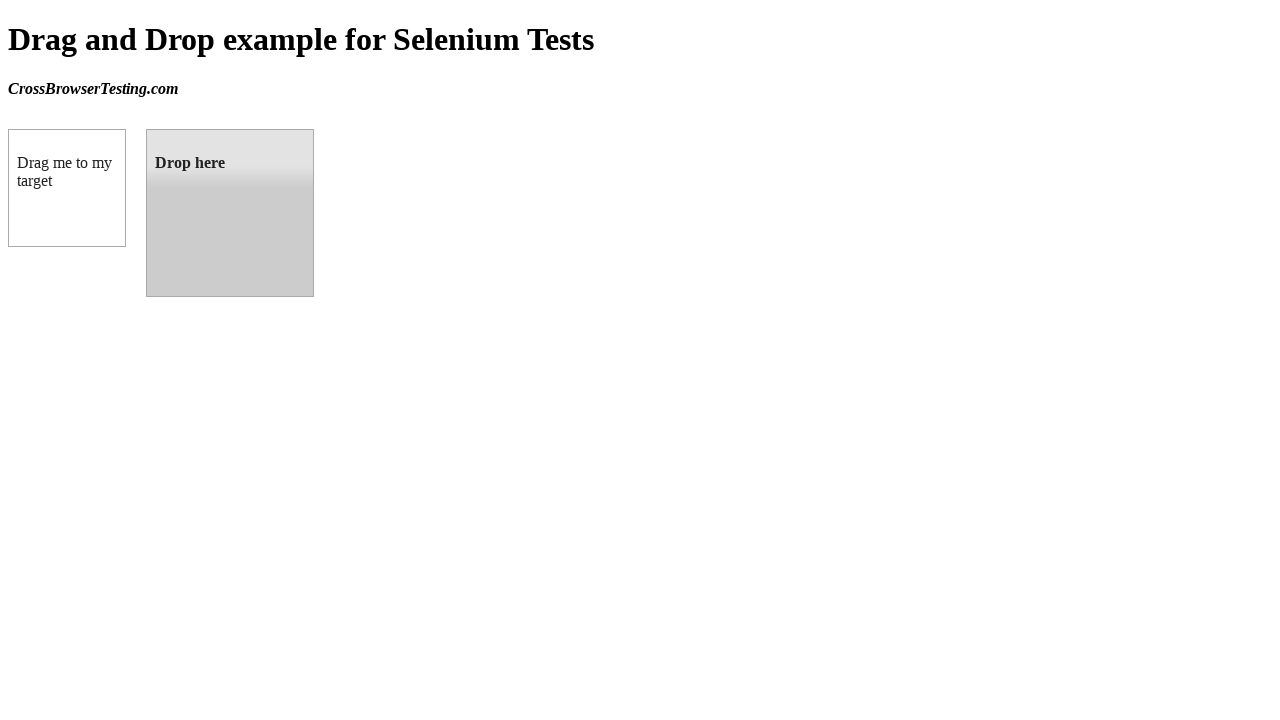

Retrieved bounding box of target element
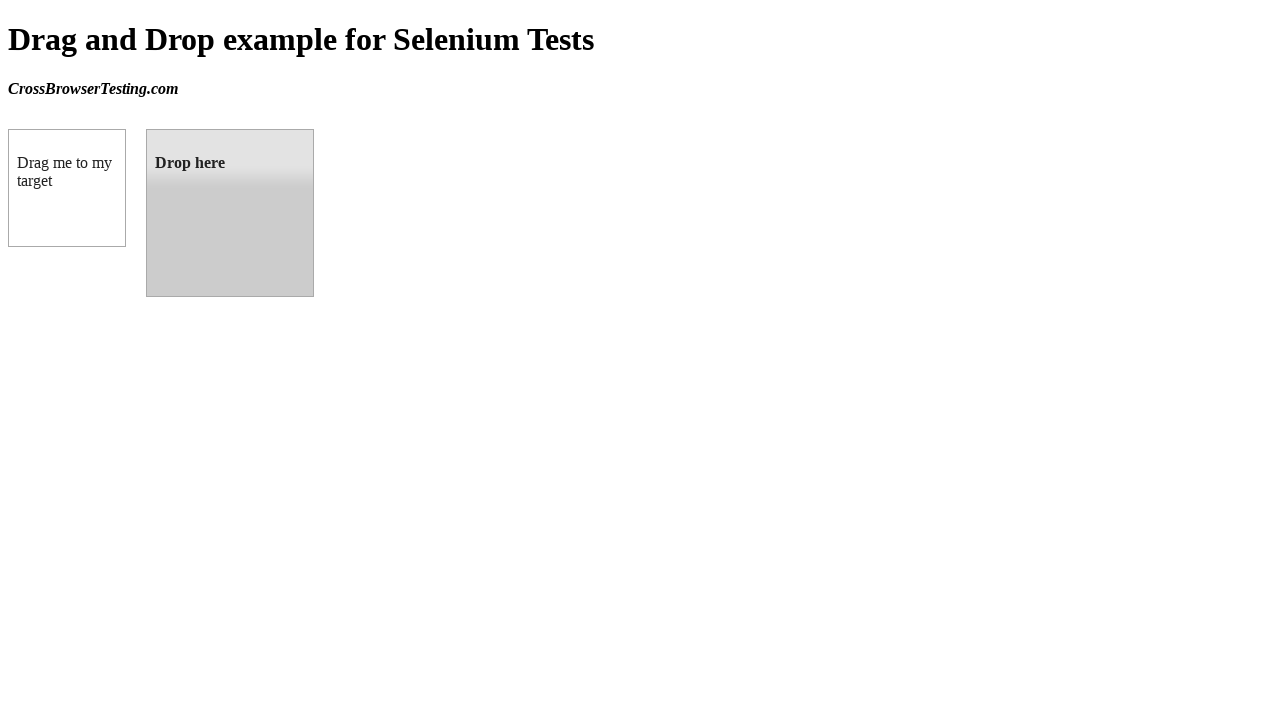

Moved mouse to center of draggable source element at (67, 188)
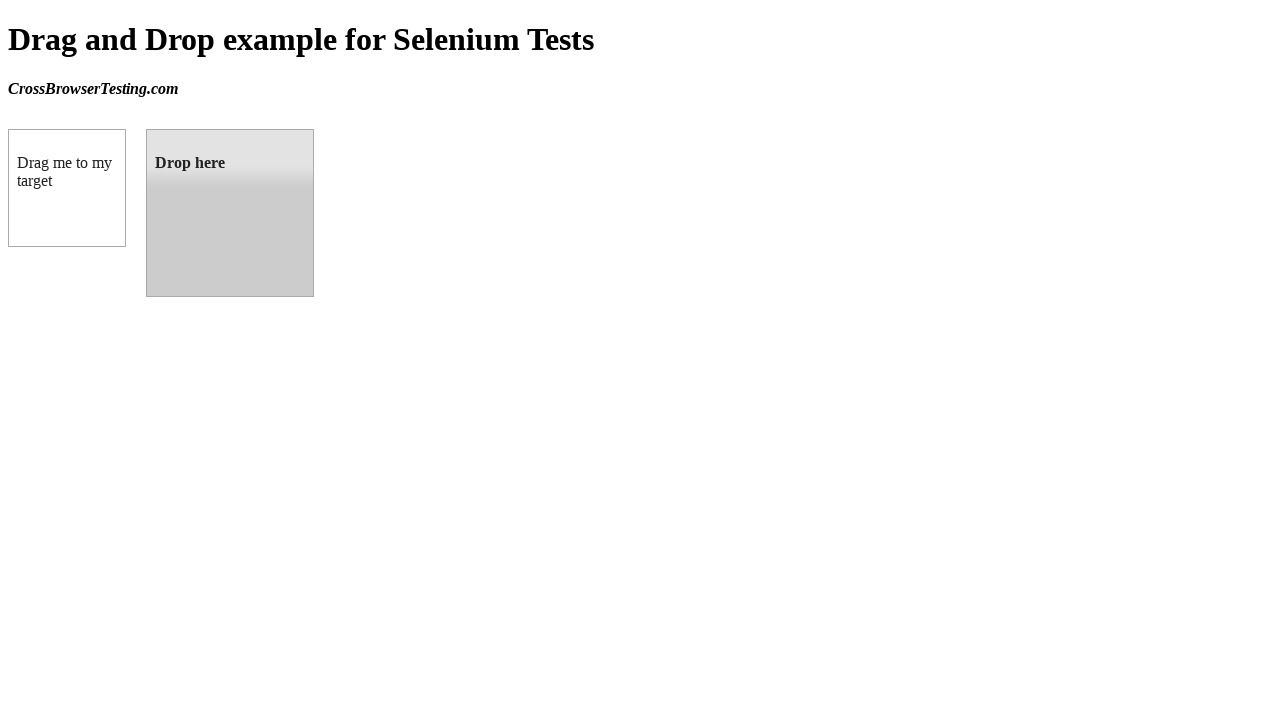

Pressed mouse button down on source element (click-and-hold) at (67, 188)
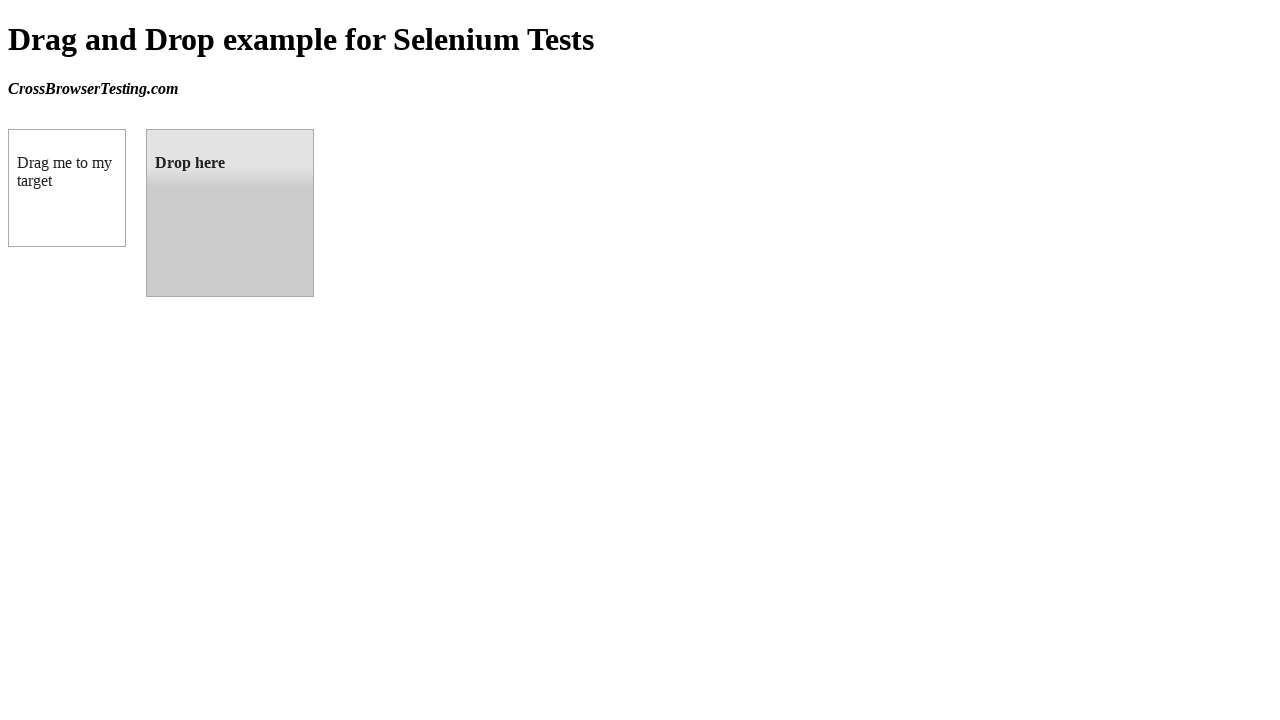

Moved mouse to center of droppable target element while holding button at (230, 213)
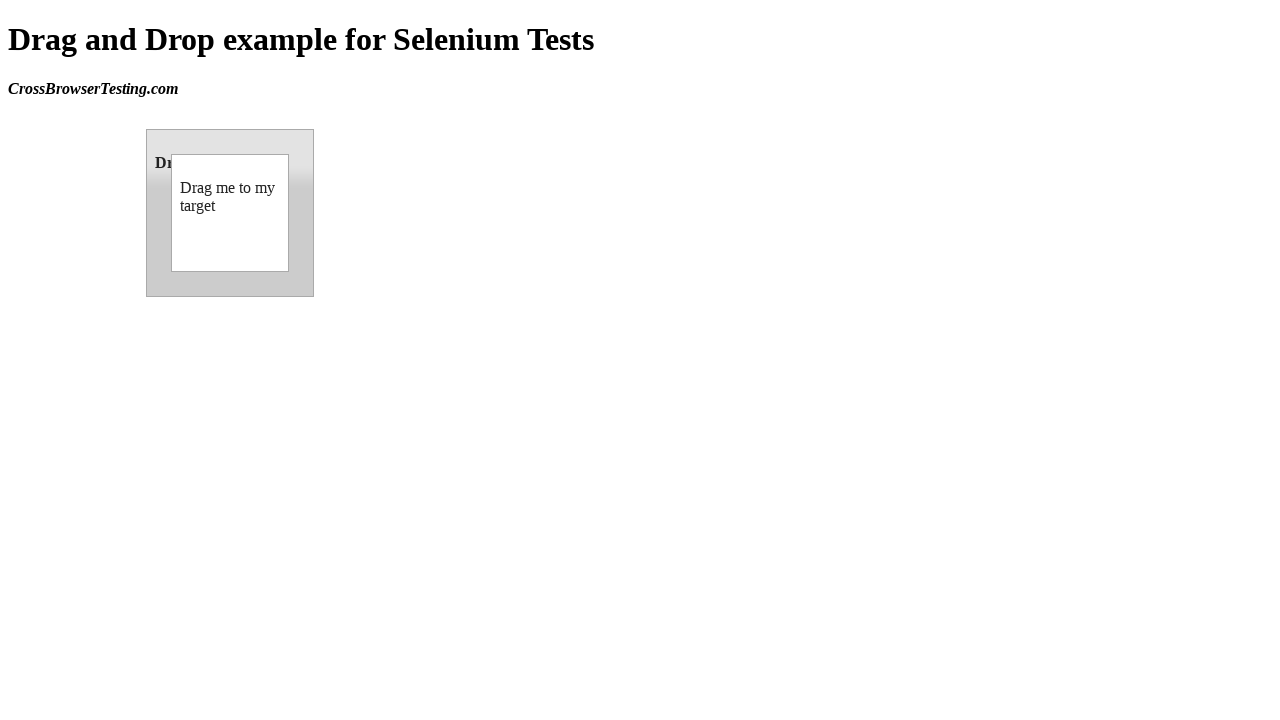

Released mouse button to complete drag-and-drop operation at (230, 213)
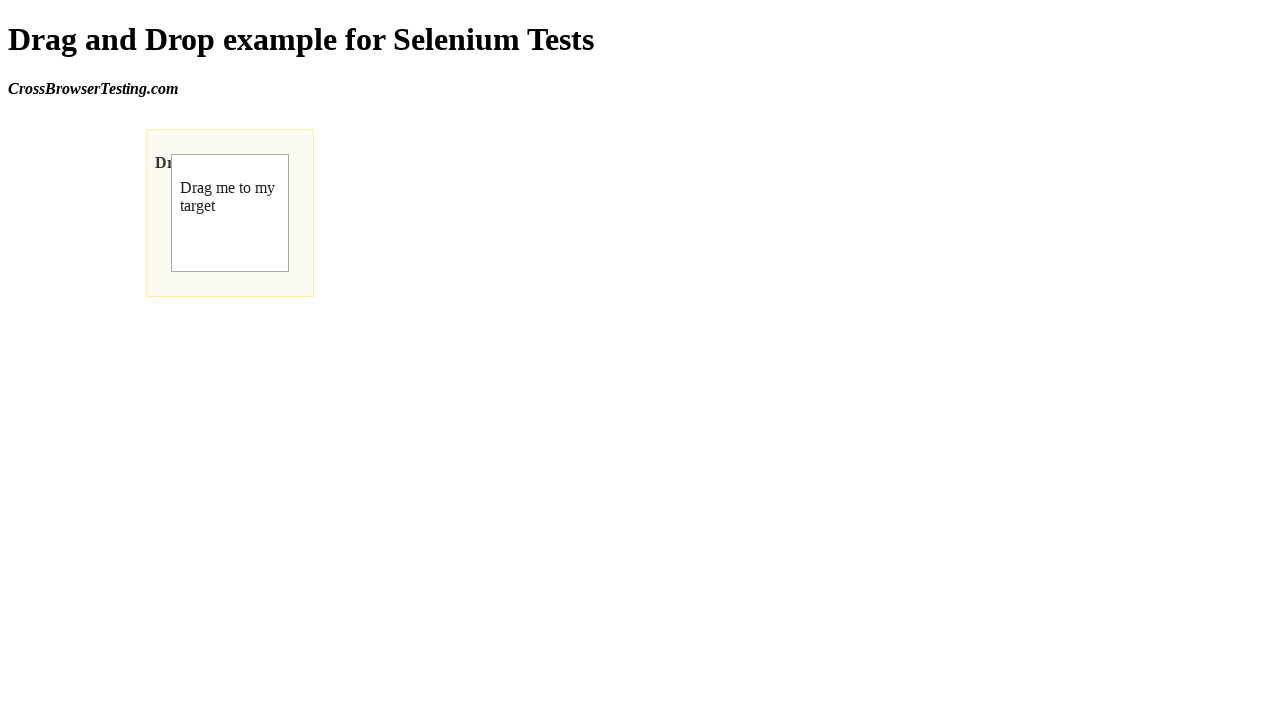

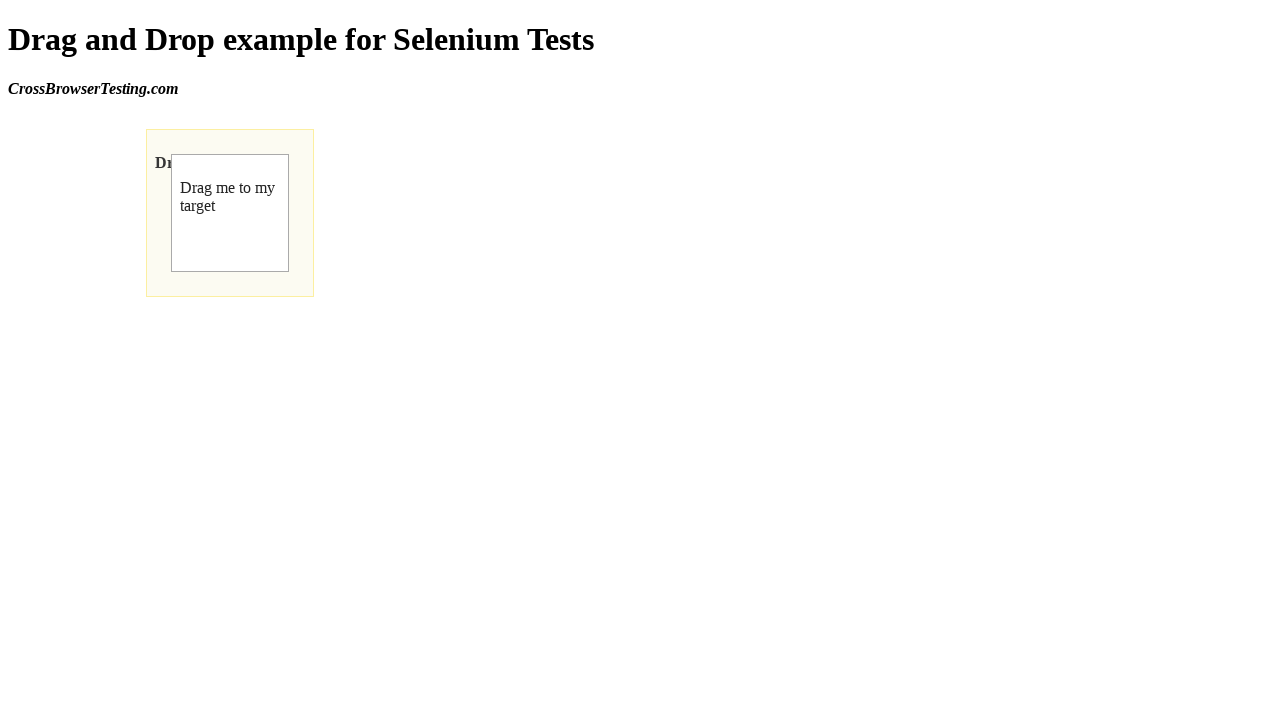